Tests radio button functionality by selecting different car brand options (BMW, Benz, Honda) and verifying only one can be selected at a time.

Starting URL: https://www.letskodeit.com/practice

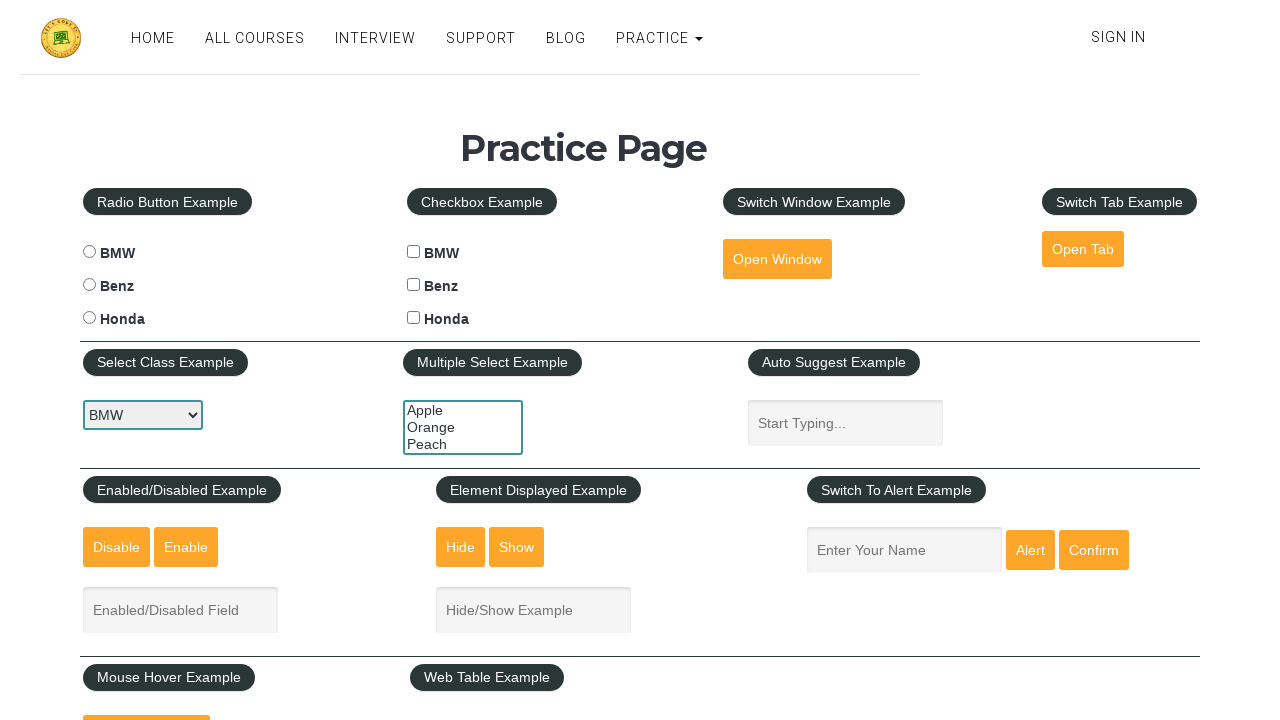

Waited for BMW radio button to be visible
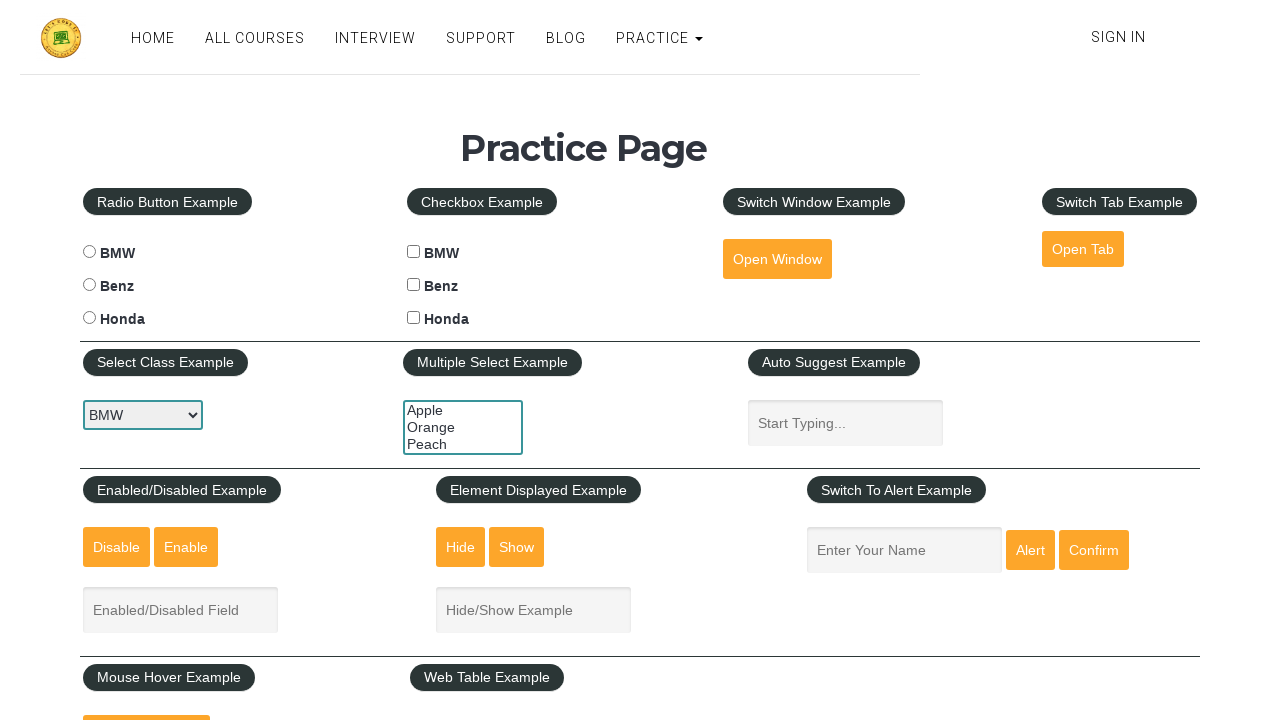

Selected BMW radio button at (89, 252) on #bmwradio
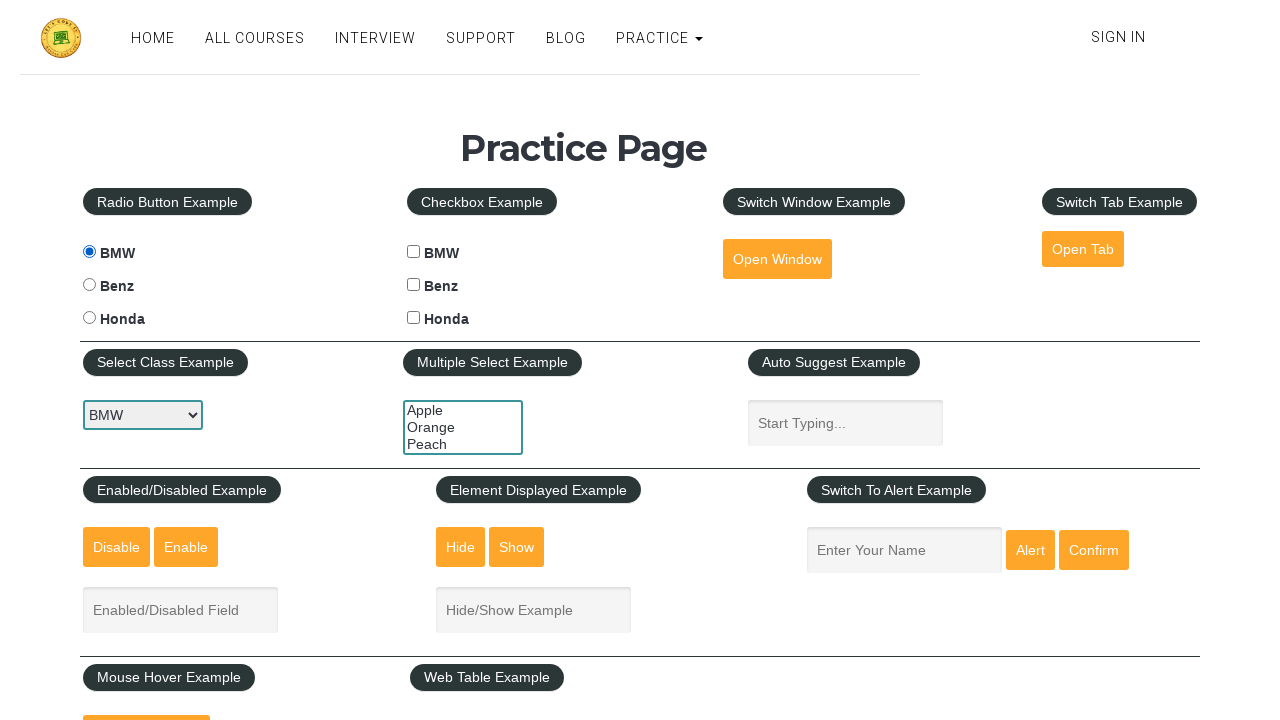

Selected BENZ radio button, deselecting BMW at (89, 285) on #benzradio
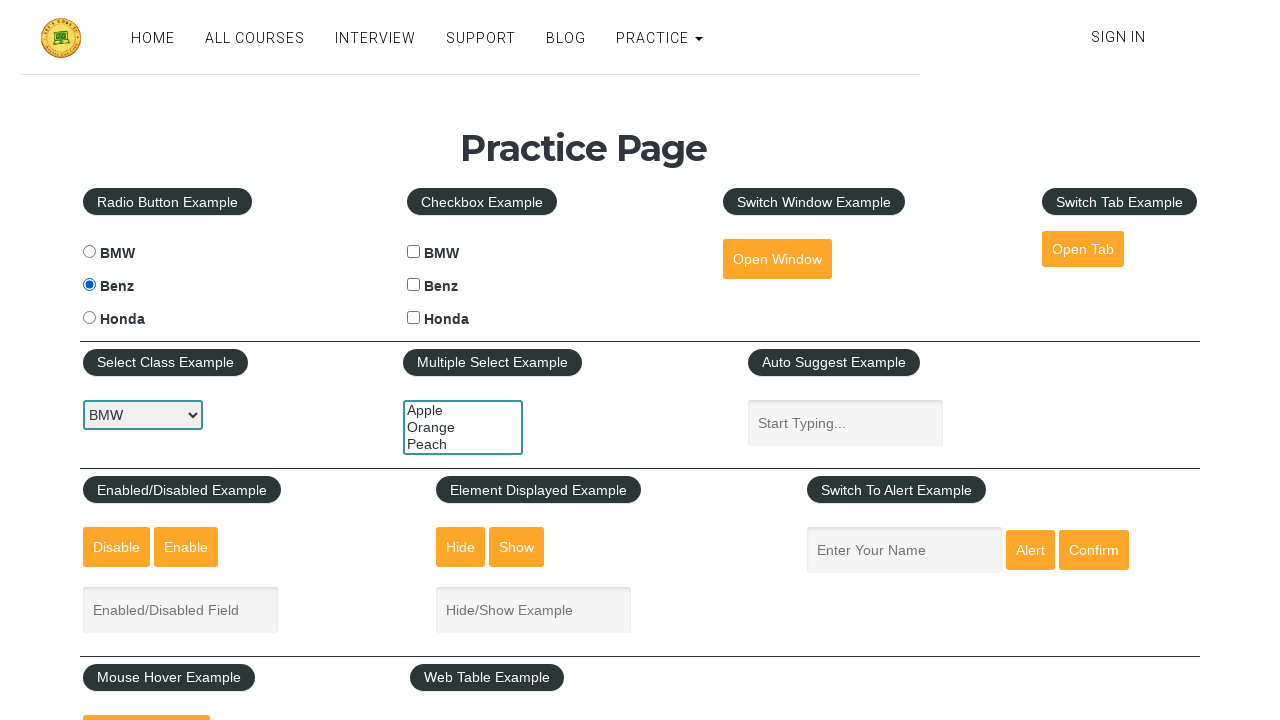

Selected HONDA radio button, deselecting BENZ at (89, 318) on #hondaradio
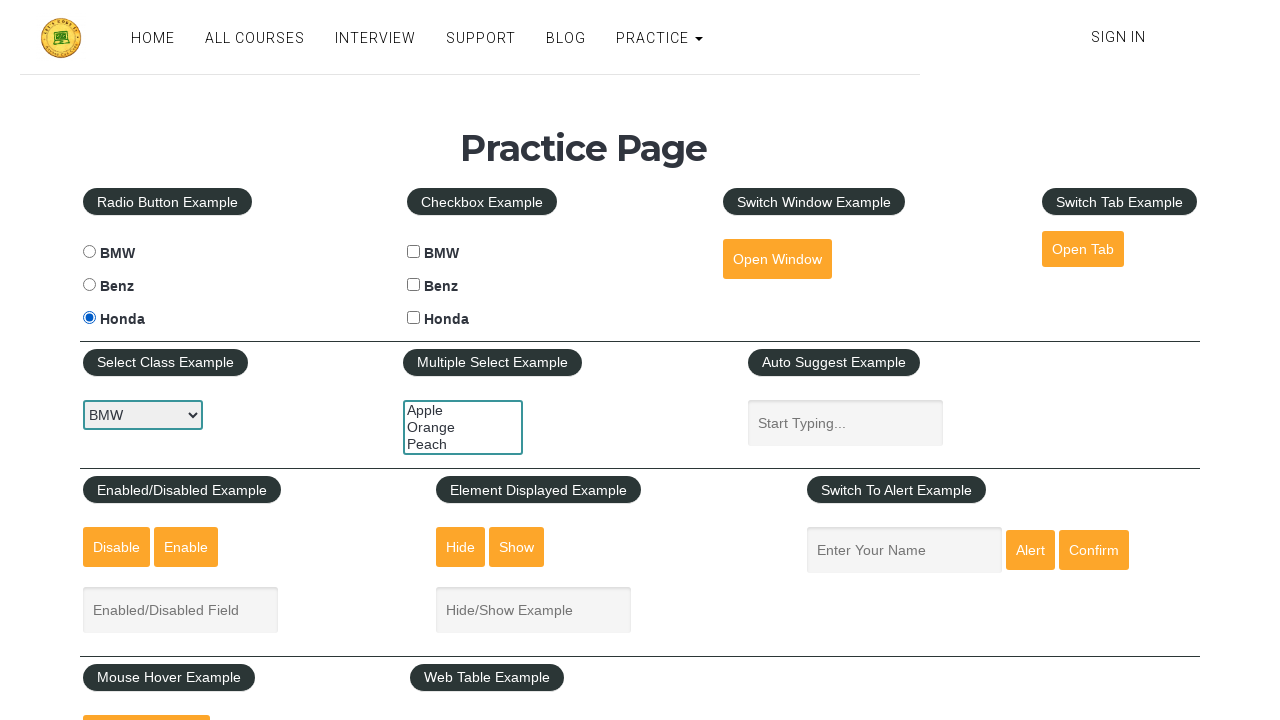

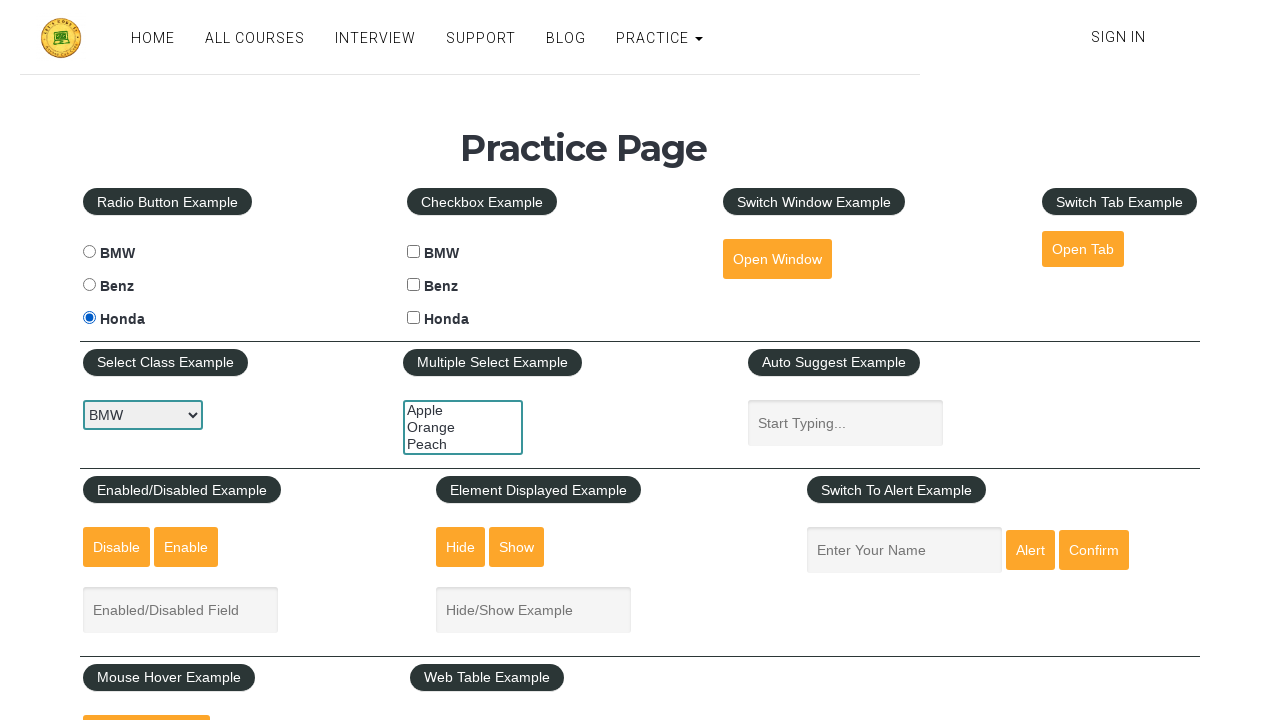